Tests calendar date picker functionality by selecting a specific date (June 15, 2027) through year, month, and day navigation, then verifies the selected date values.

Starting URL: https://rahulshettyacademy.com/seleniumPractise/#/offers

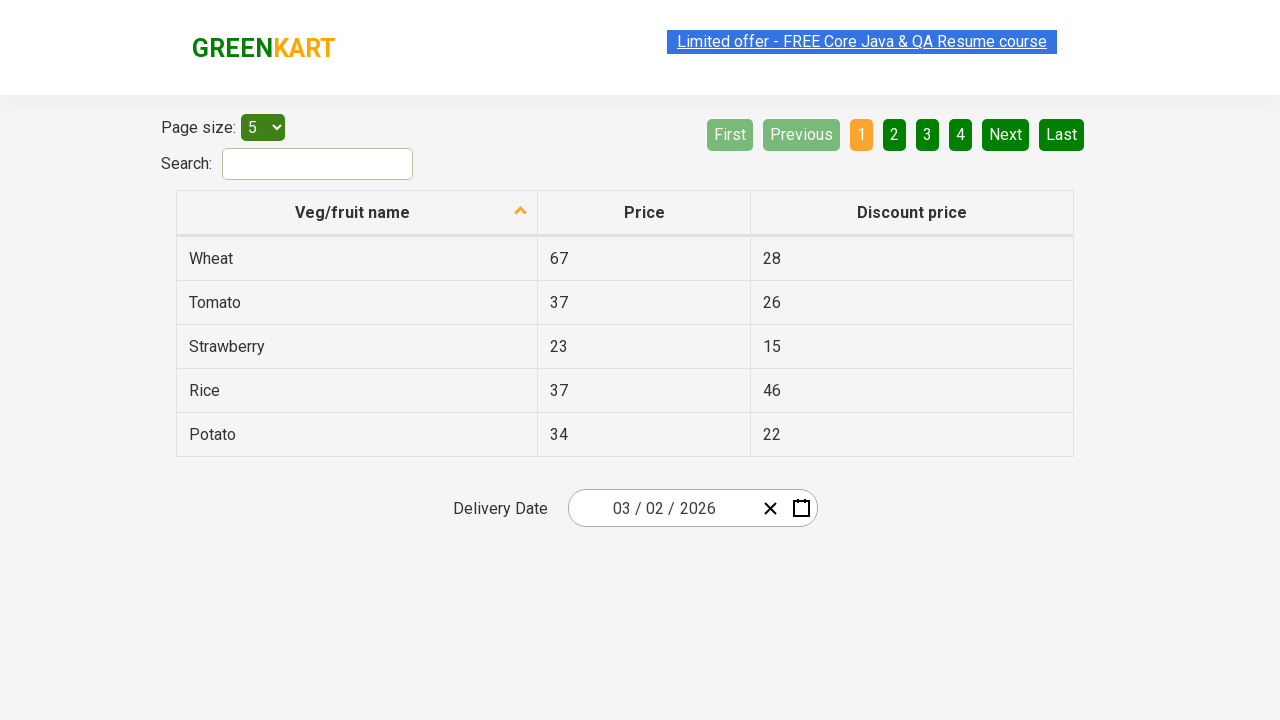

Clicked date picker input group to open calendar at (662, 508) on .react-date-picker__inputGroup
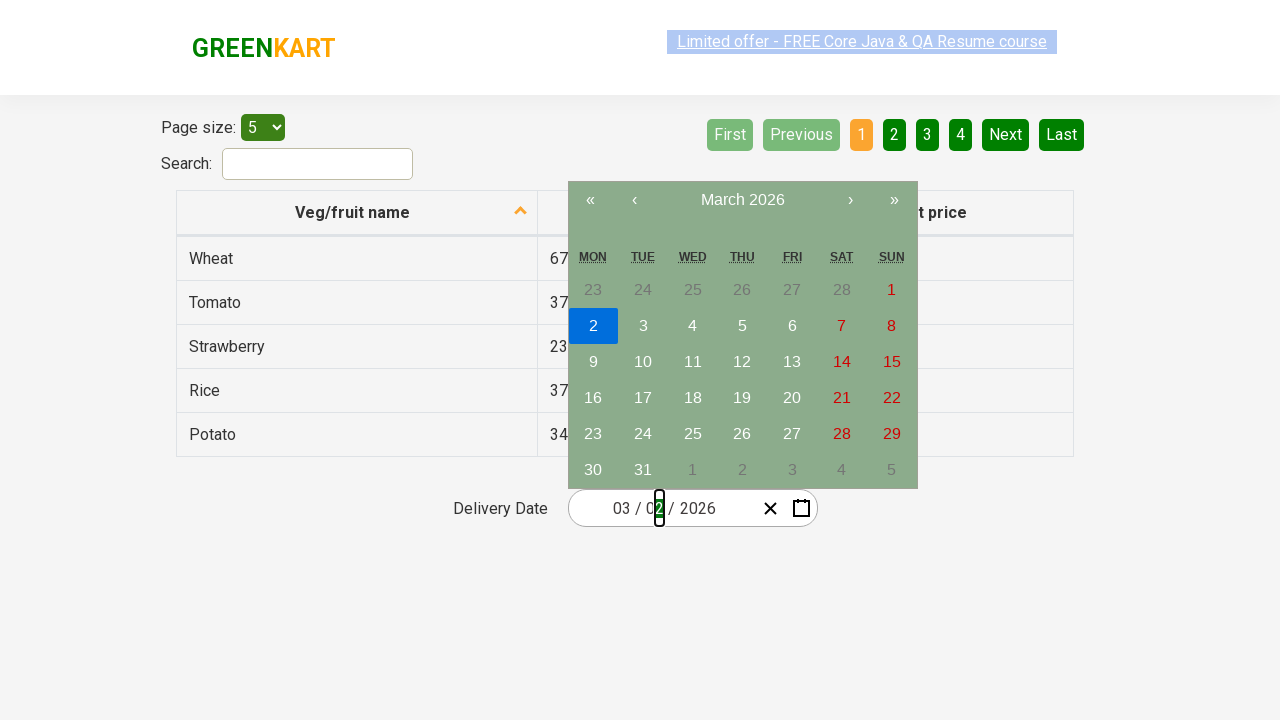

Clicked navigation label to navigate to month view at (742, 200) on .react-calendar__navigation__label
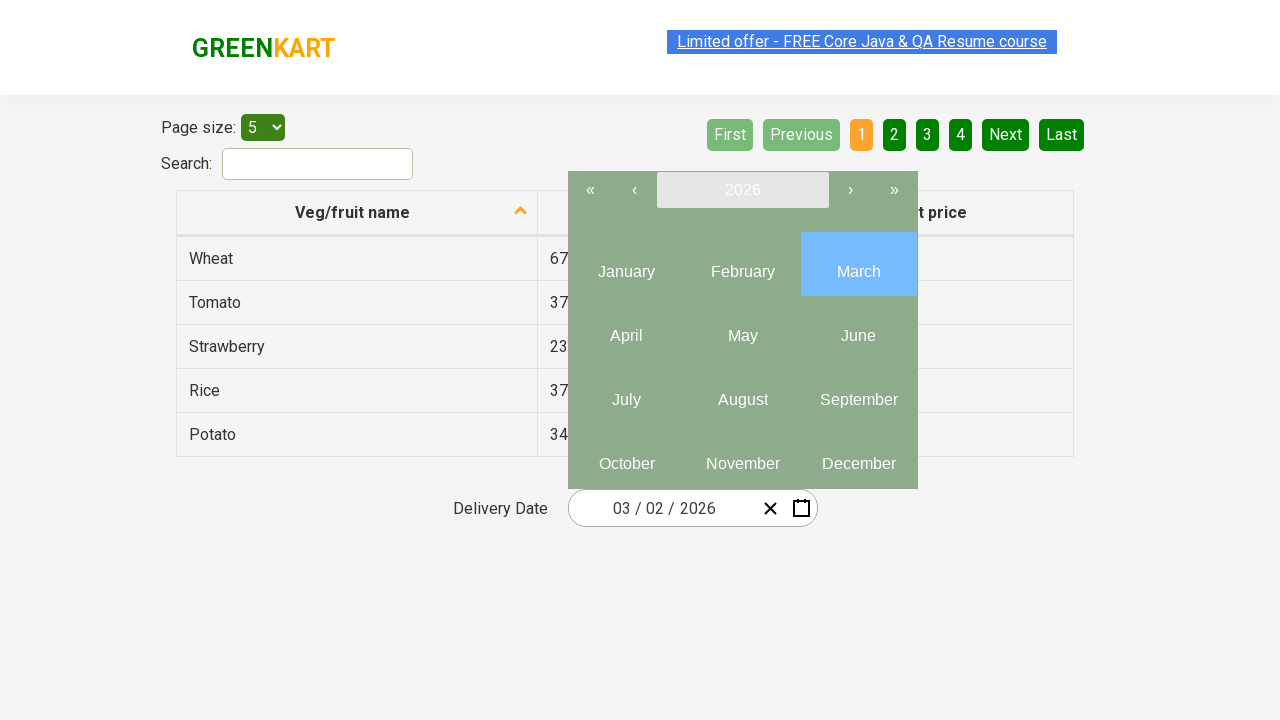

Clicked navigation label again to navigate to year view at (742, 190) on .react-calendar__navigation__label
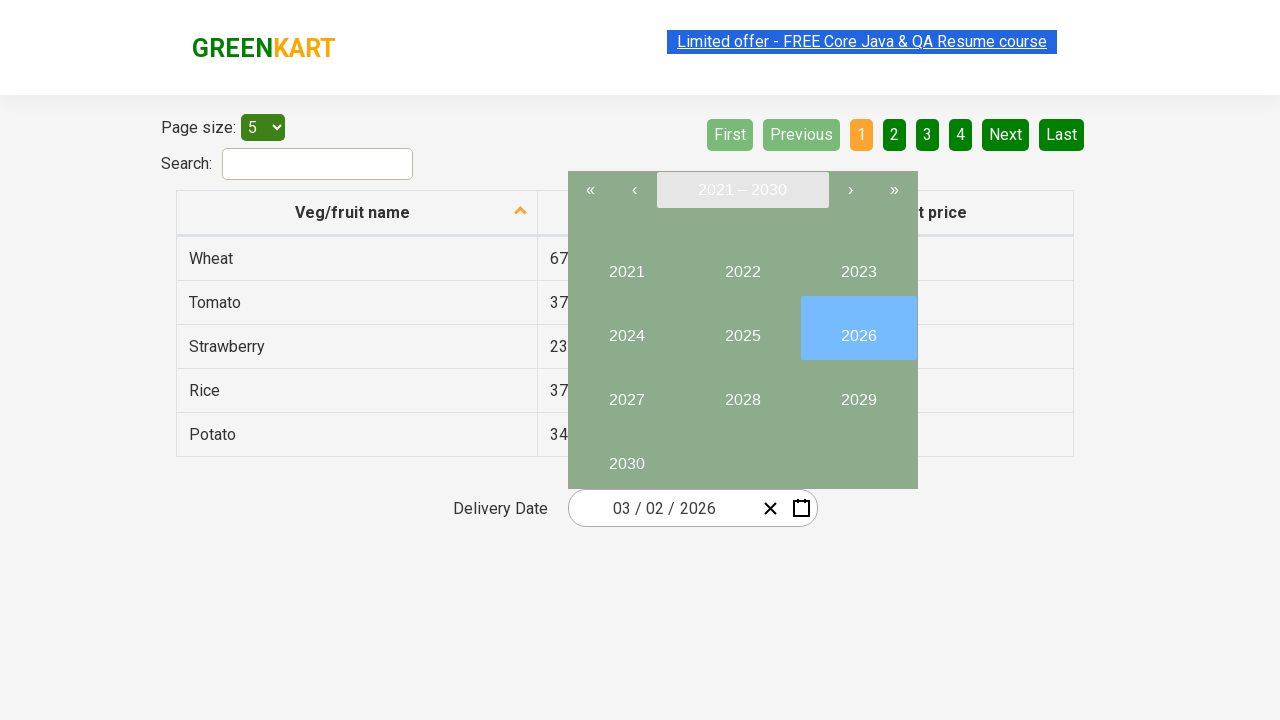

Selected year 2027 at (626, 392) on //button[text()='2027']
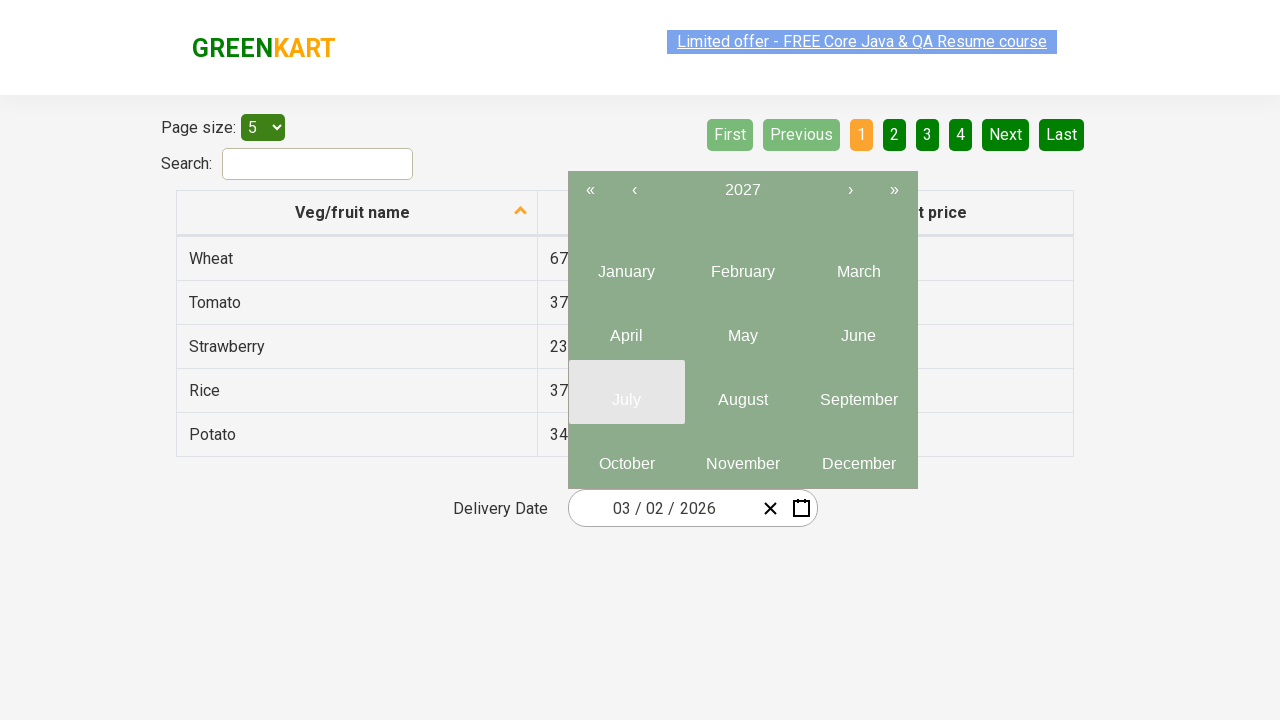

Selected month 6 (June) at (858, 328) on .react-calendar__year-view__months__month >> nth=5
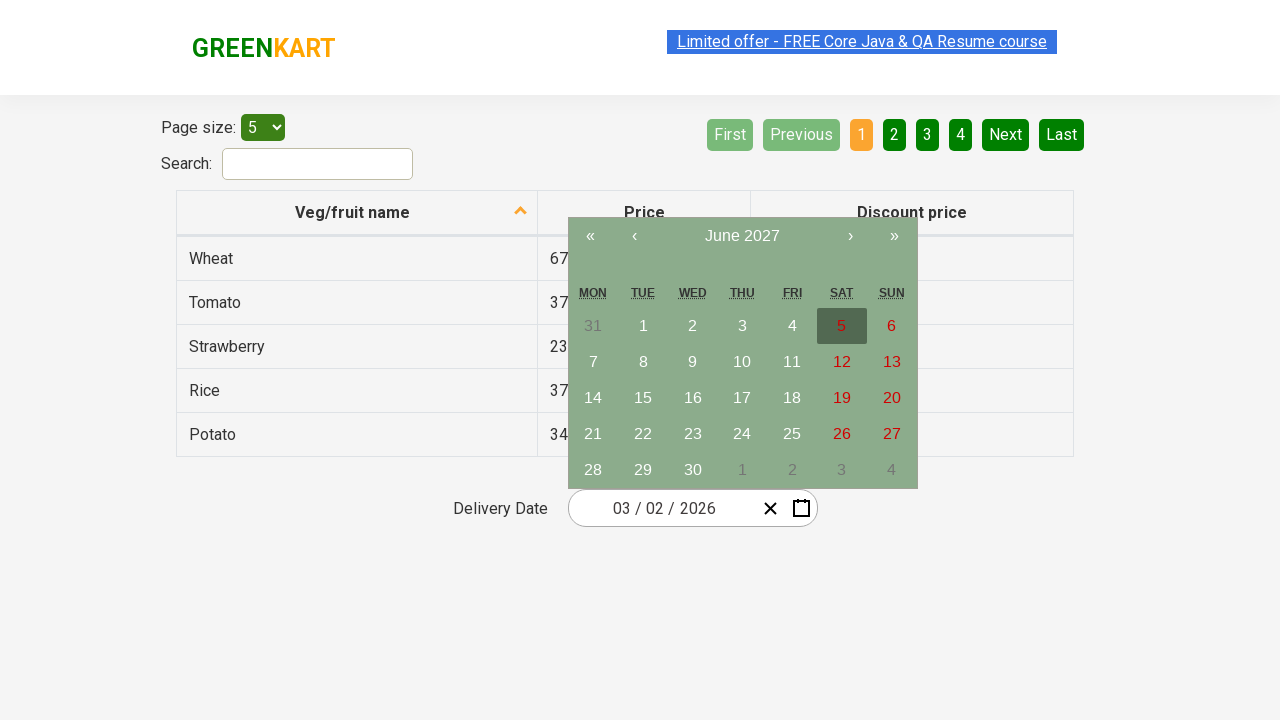

Selected date 15 at (643, 398) on //abbr[text()='15']
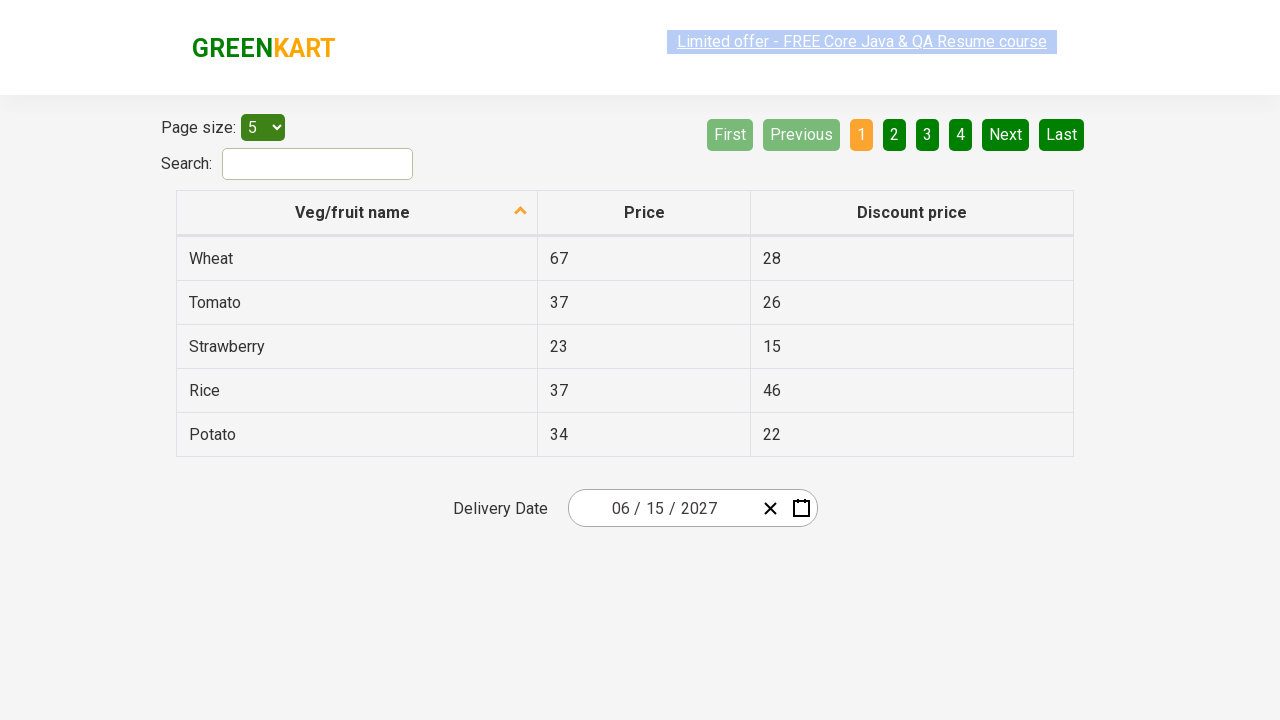

Date inputs populated successfully
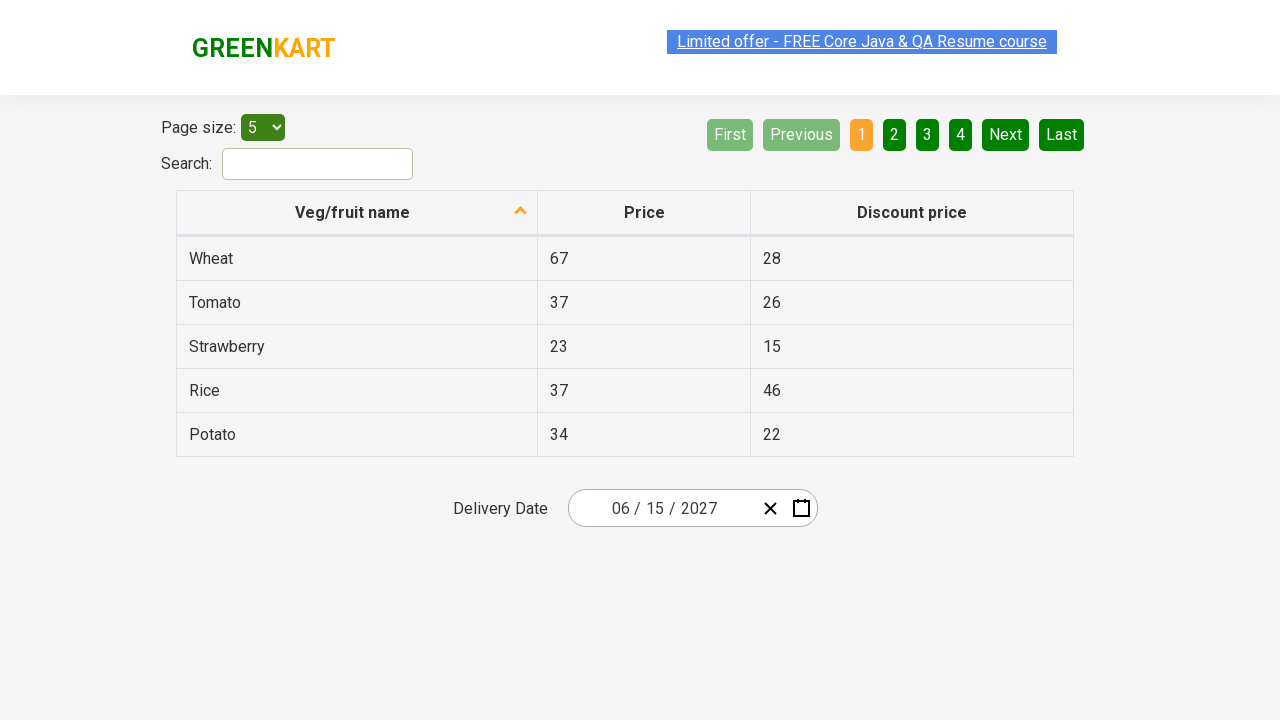

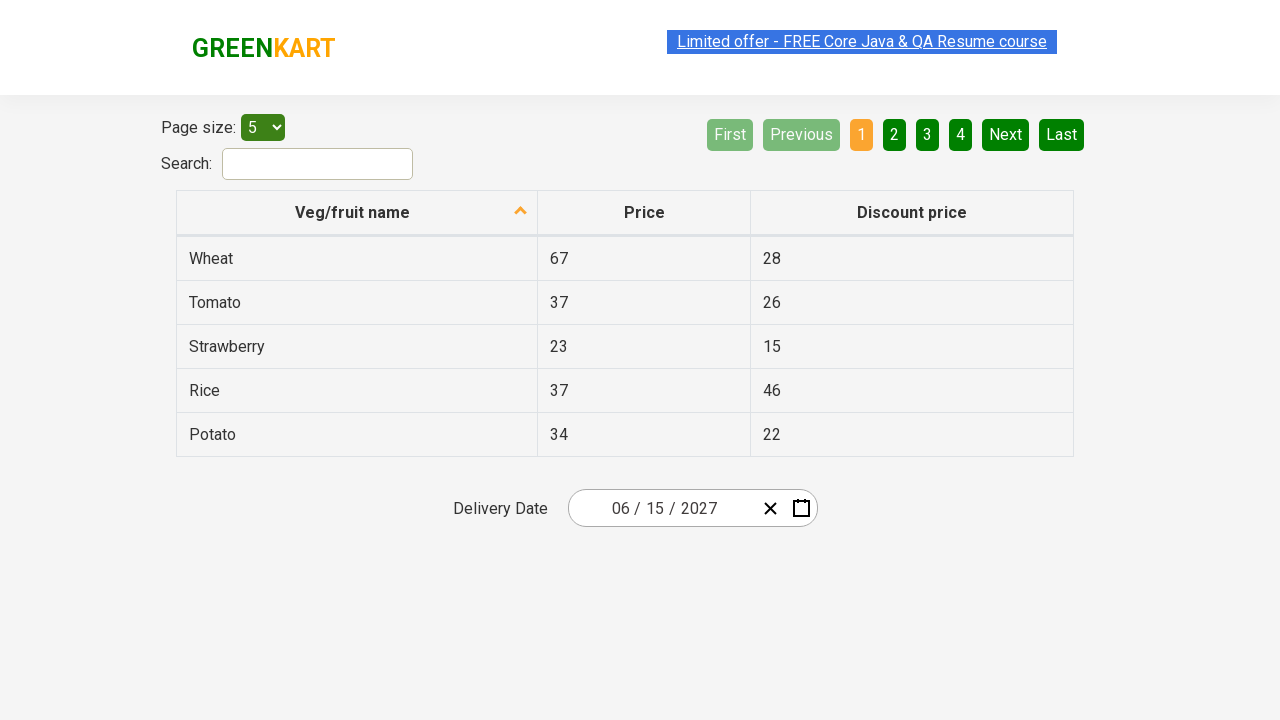